Tests autocomplete functionality by typing partial text and selecting 'Canada' from the dynamic dropdown suggestions

Starting URL: https://codenboxautomationlab.com/practice

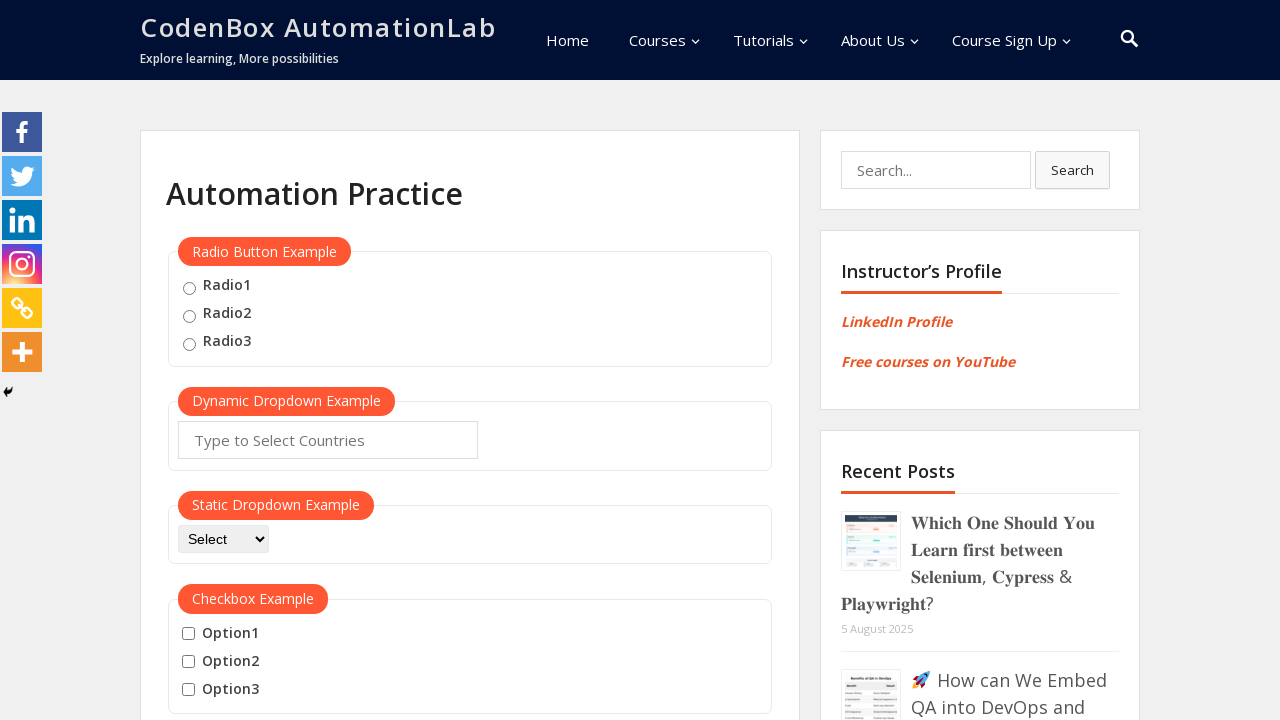

Typed 'can' in autocomplete field on #autocomplete
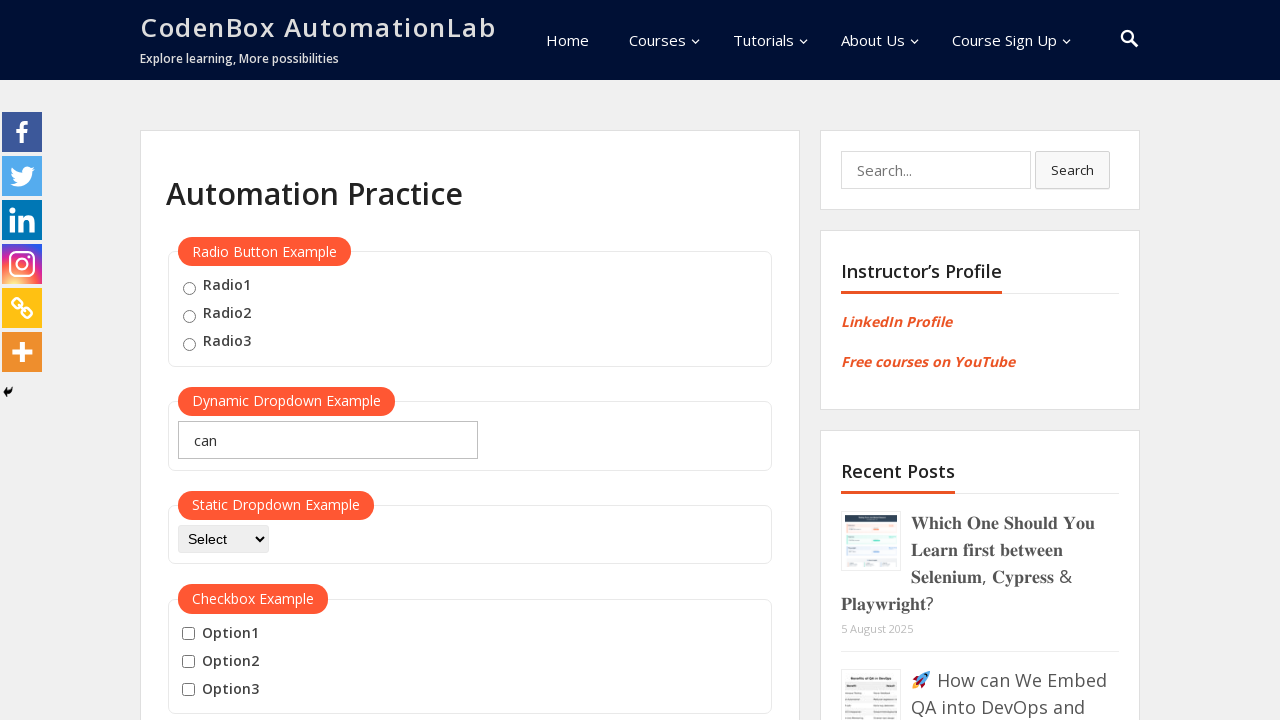

Autocomplete suggestions loaded
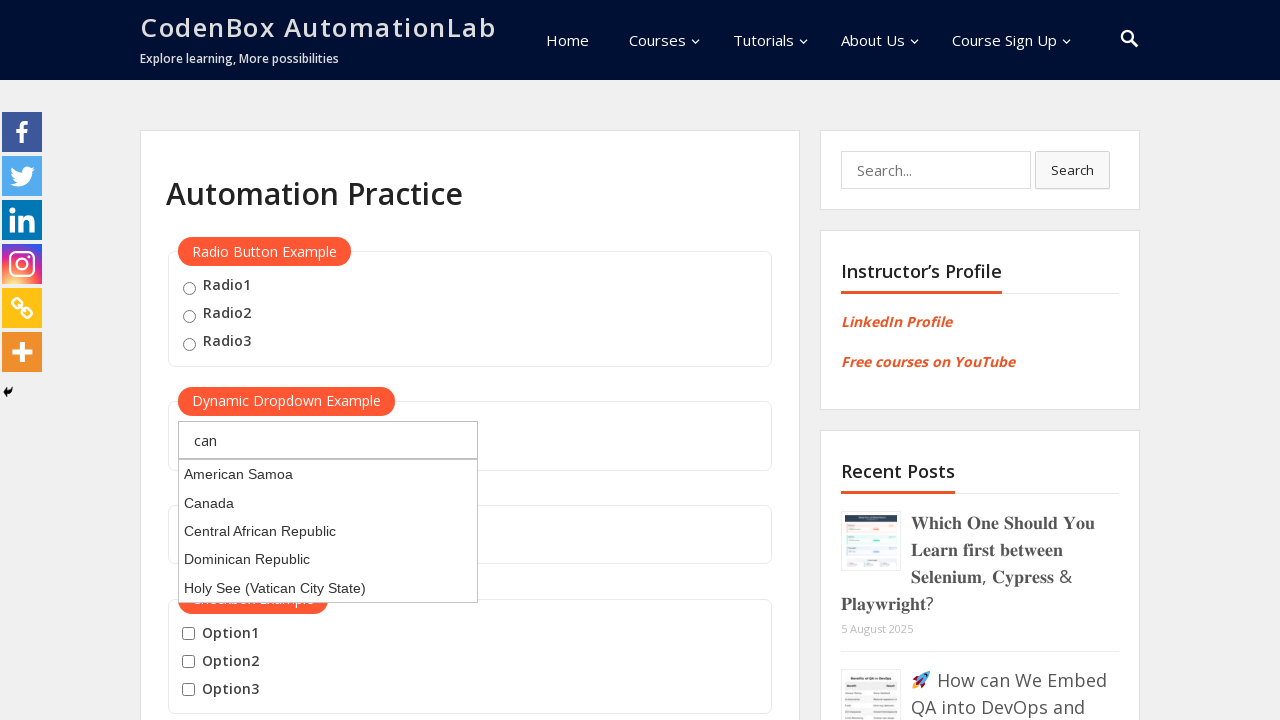

Selected 'Canada' from autocomplete dropdown suggestions at (328, 503) on .ui-menu-item div >> internal:has-text="Canada"i
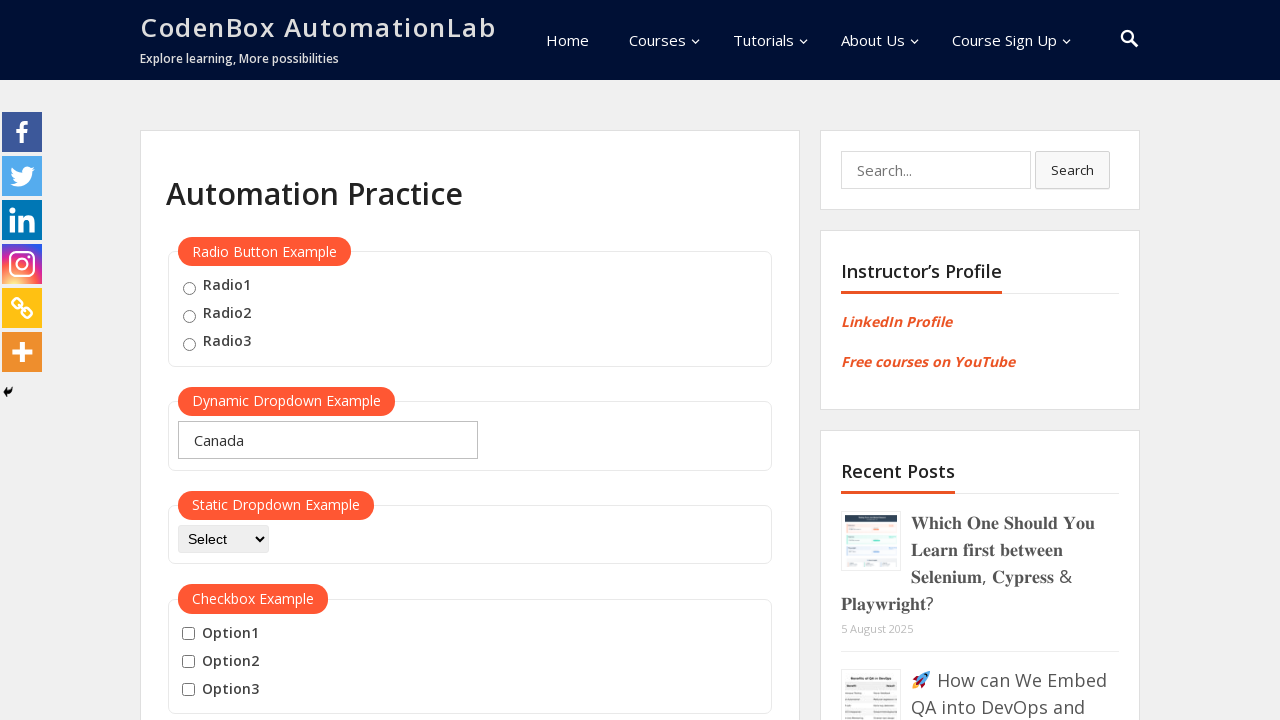

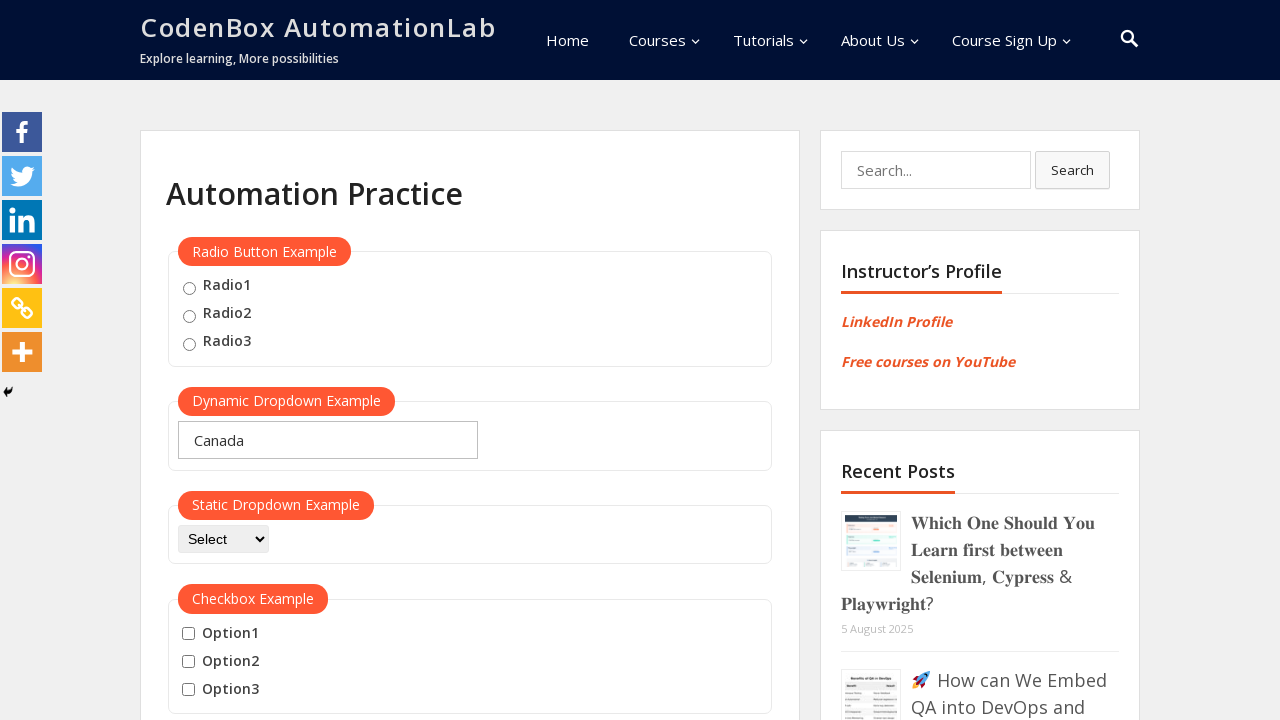